Tests double-click functionality on W3Schools by switching to an iframe and double-clicking on text to change its color, then verifying the style attribute contains "red".

Starting URL: https://www.w3schools.com/tags/tryit.asp?filename=tryhtml5_ev_ondblclick2

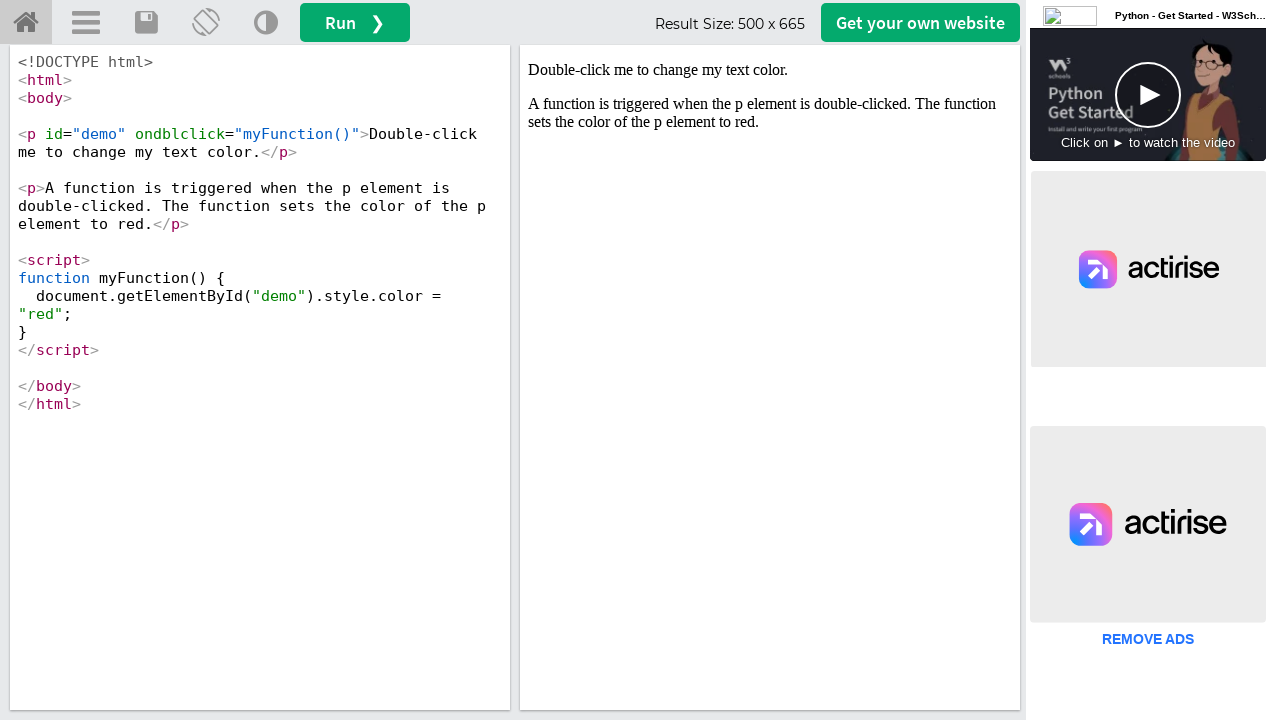

Located iframe with ID 'iframeResult' containing demo content
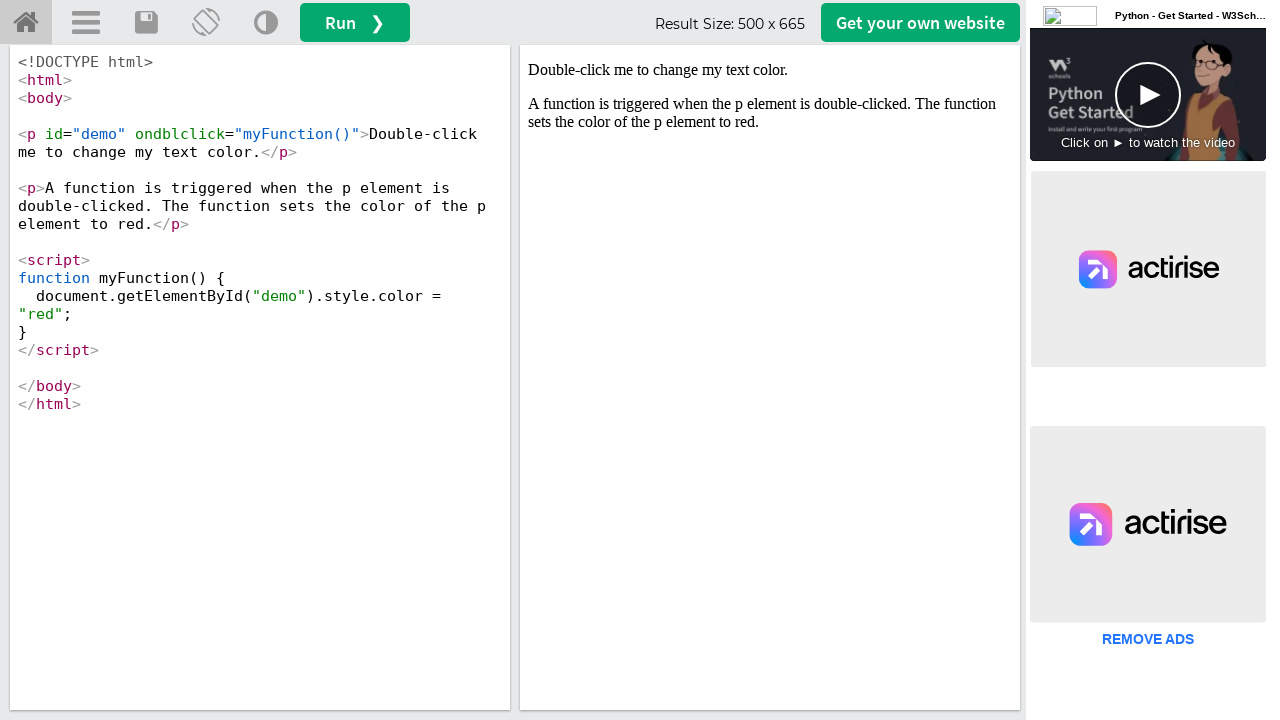

Double-clicked on demo text element to trigger color change at (770, 70) on #iframeResult >> internal:control=enter-frame >> #demo
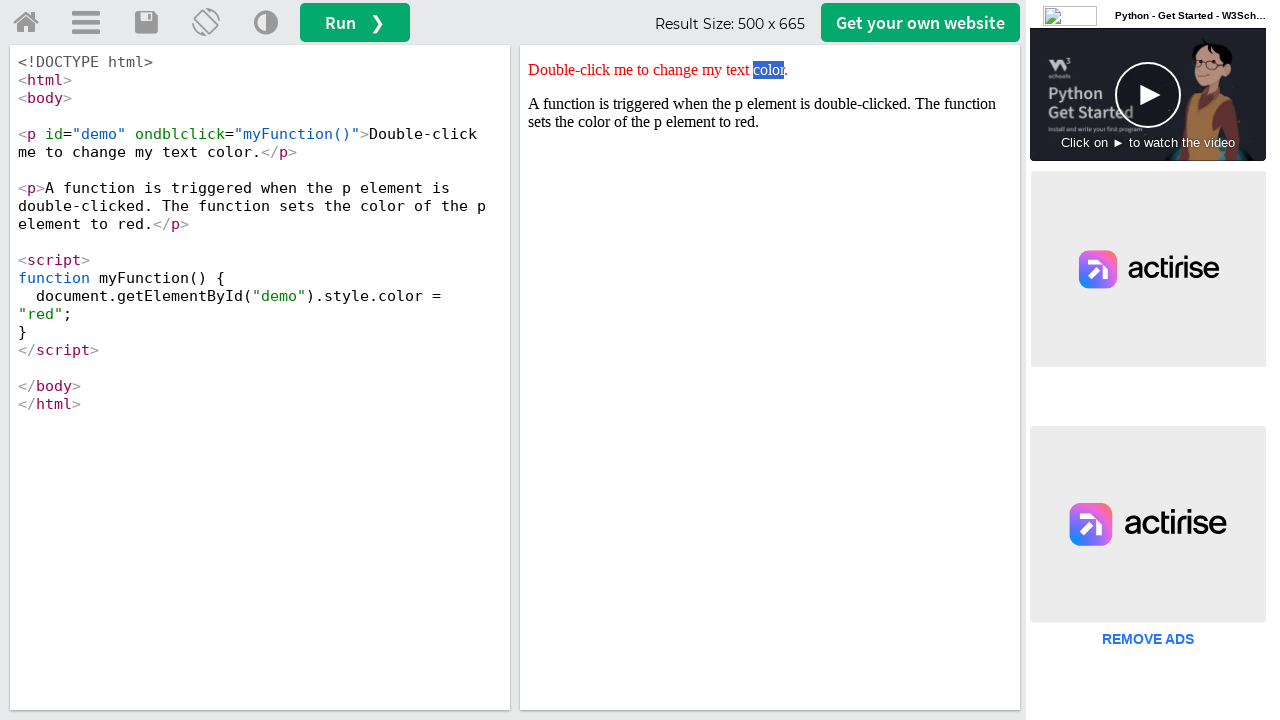

Retrieved style attribute from demo element
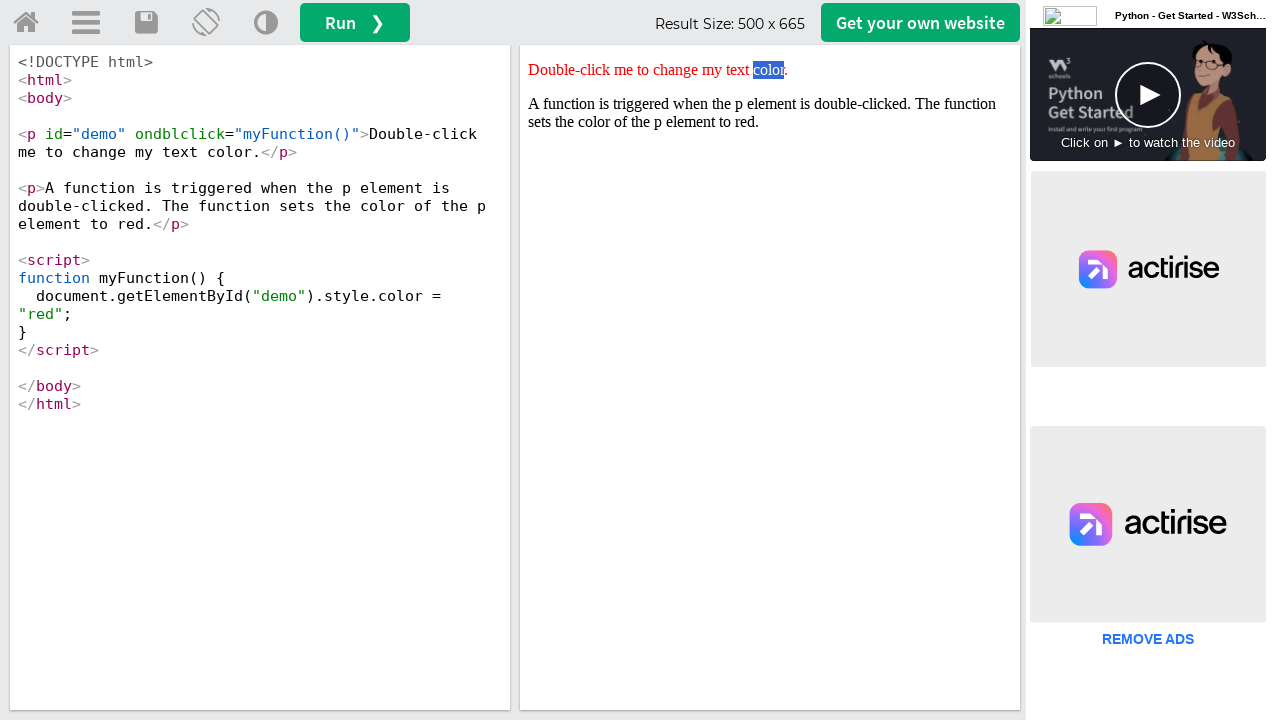

Verified that style attribute contains 'red'
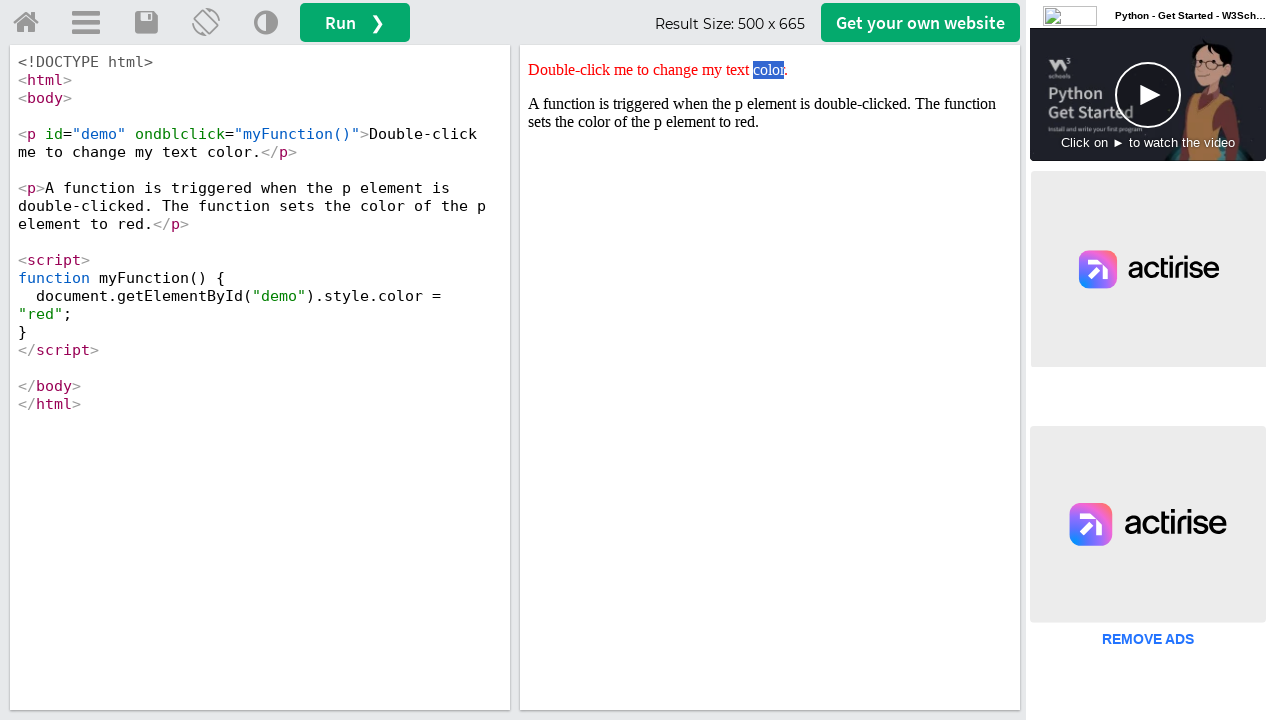

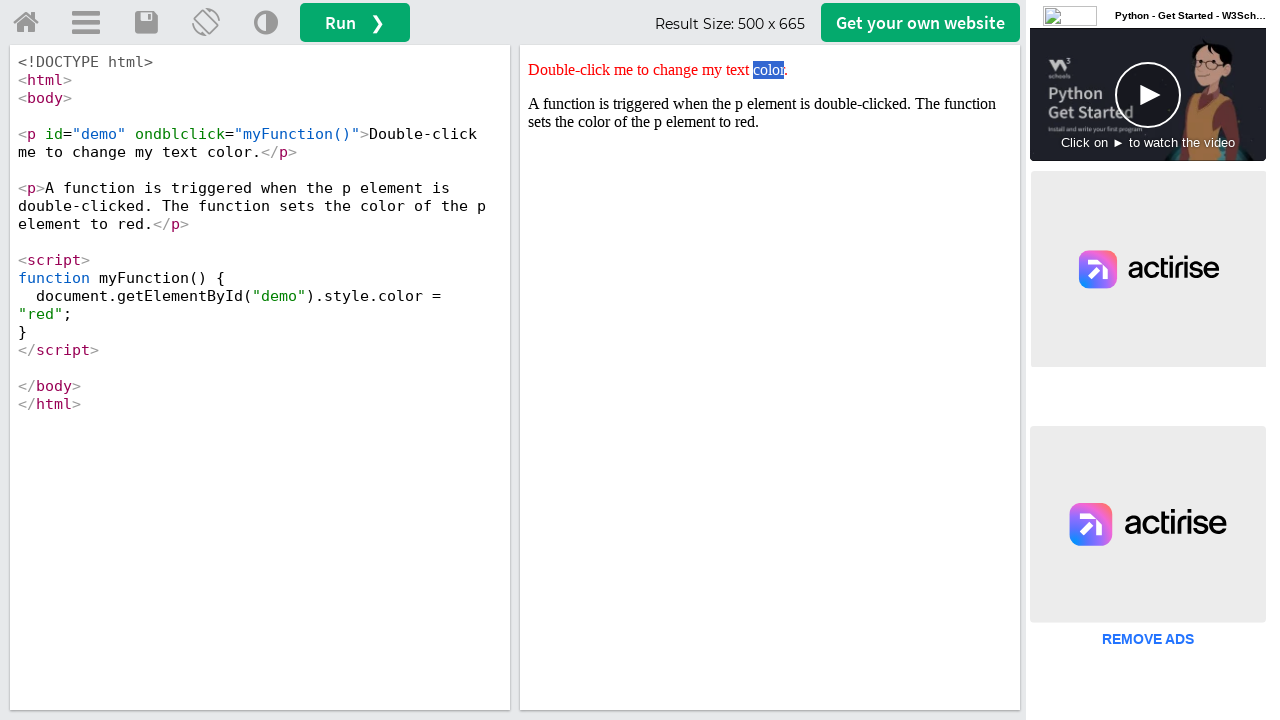